Tests clicking on the Monitors category to filter products

Starting URL: https://www.demoblaze.com/index.html

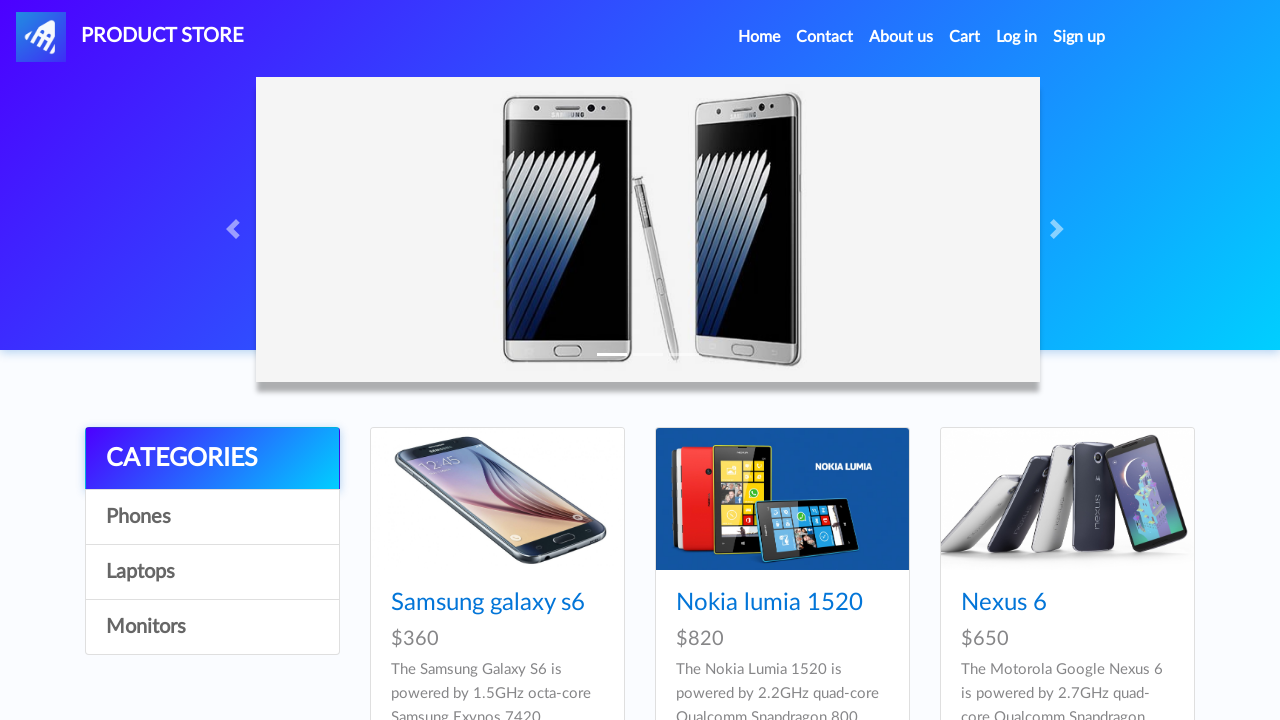

Waited for Monitors category to be visible
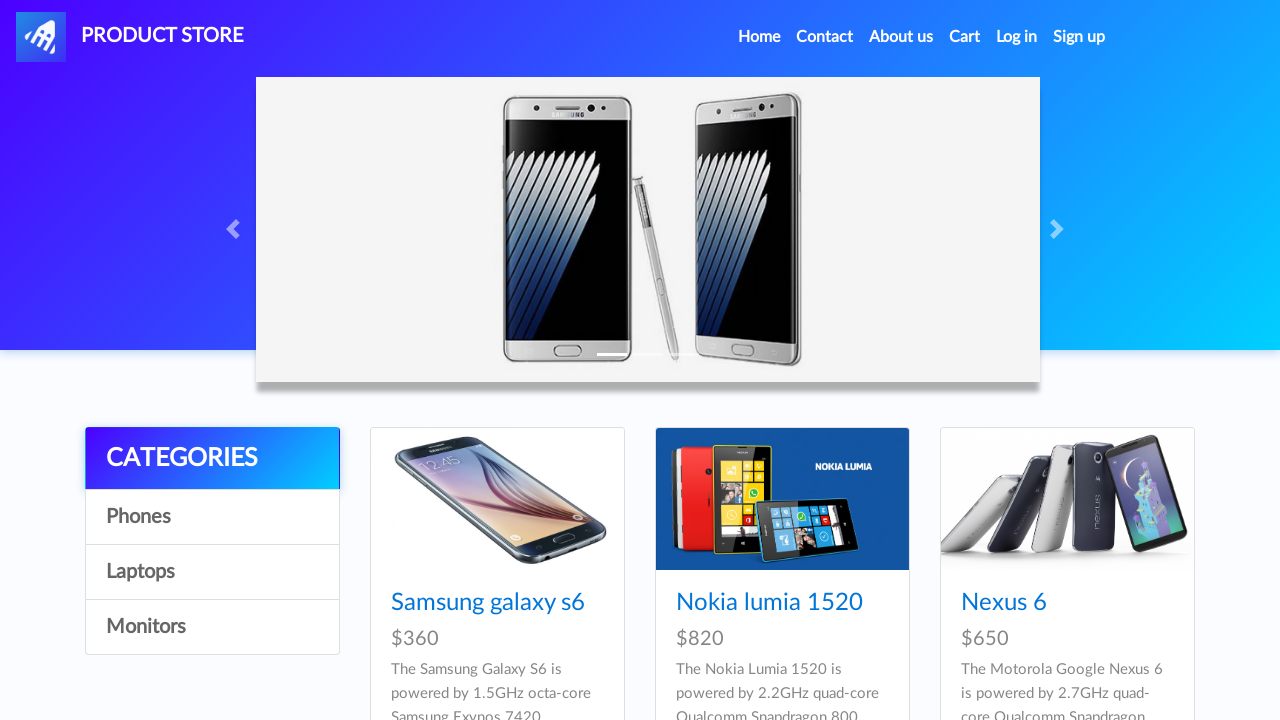

Clicked on Monitors category to filter products at (212, 627) on text=Monitors
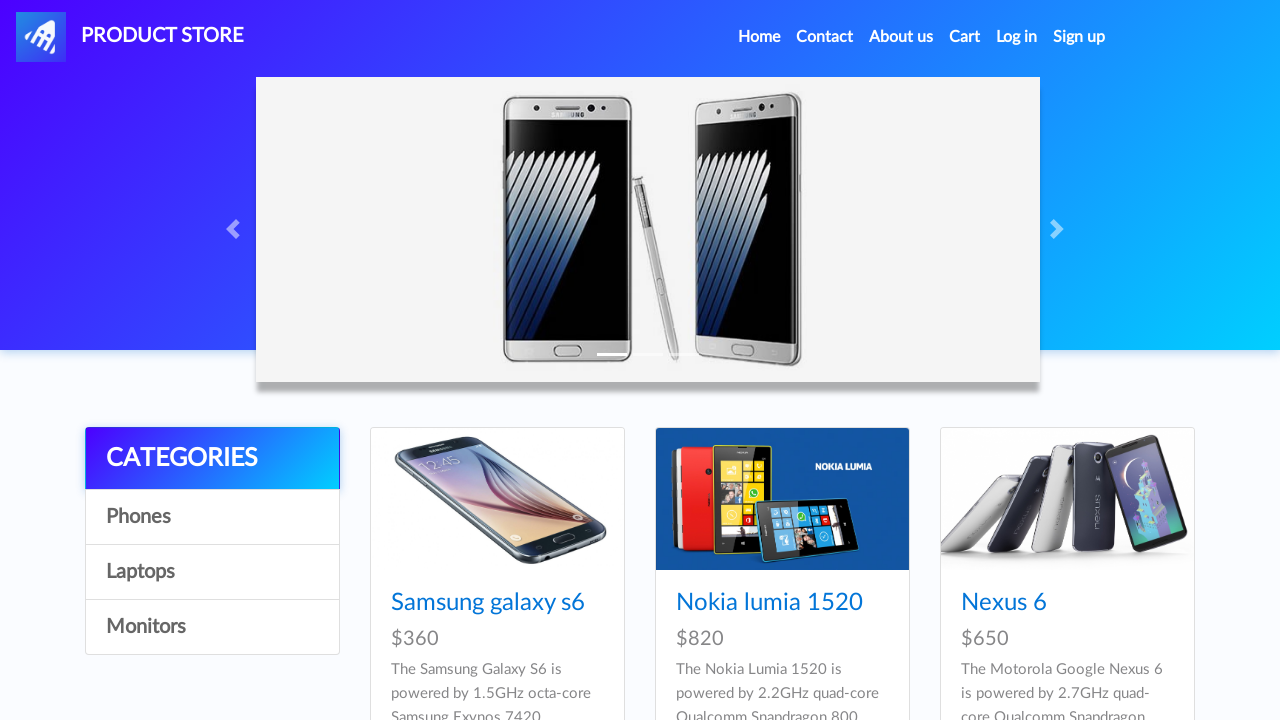

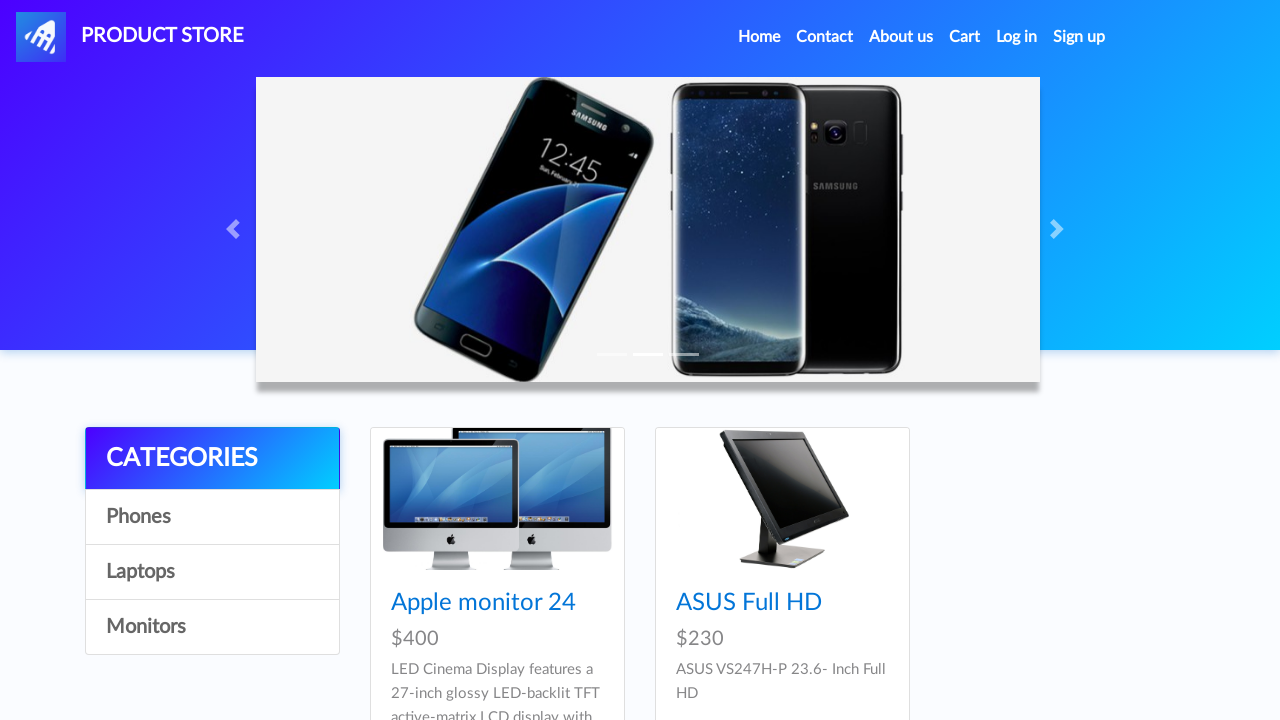